Navigates to Hacker News homepage and waits for the post listings to load, verifying that post elements are present on the page.

Starting URL: https://news.ycombinator.com/

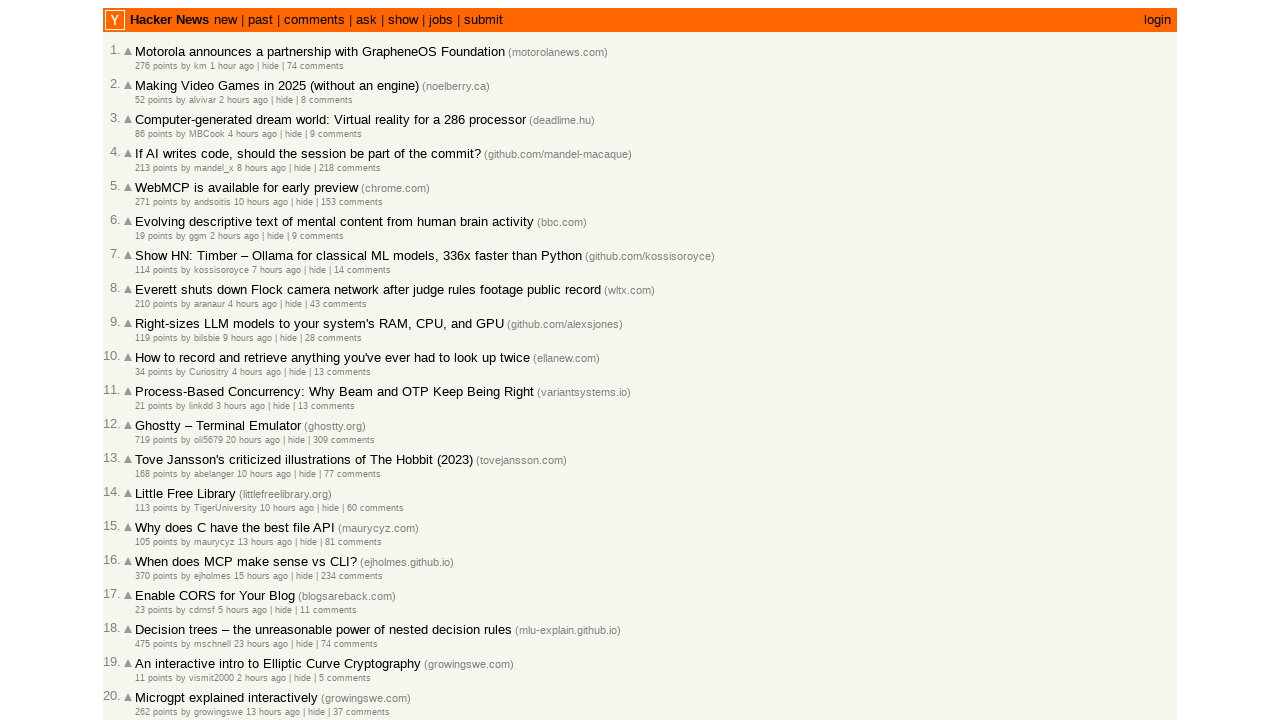

Navigated to Hacker News homepage
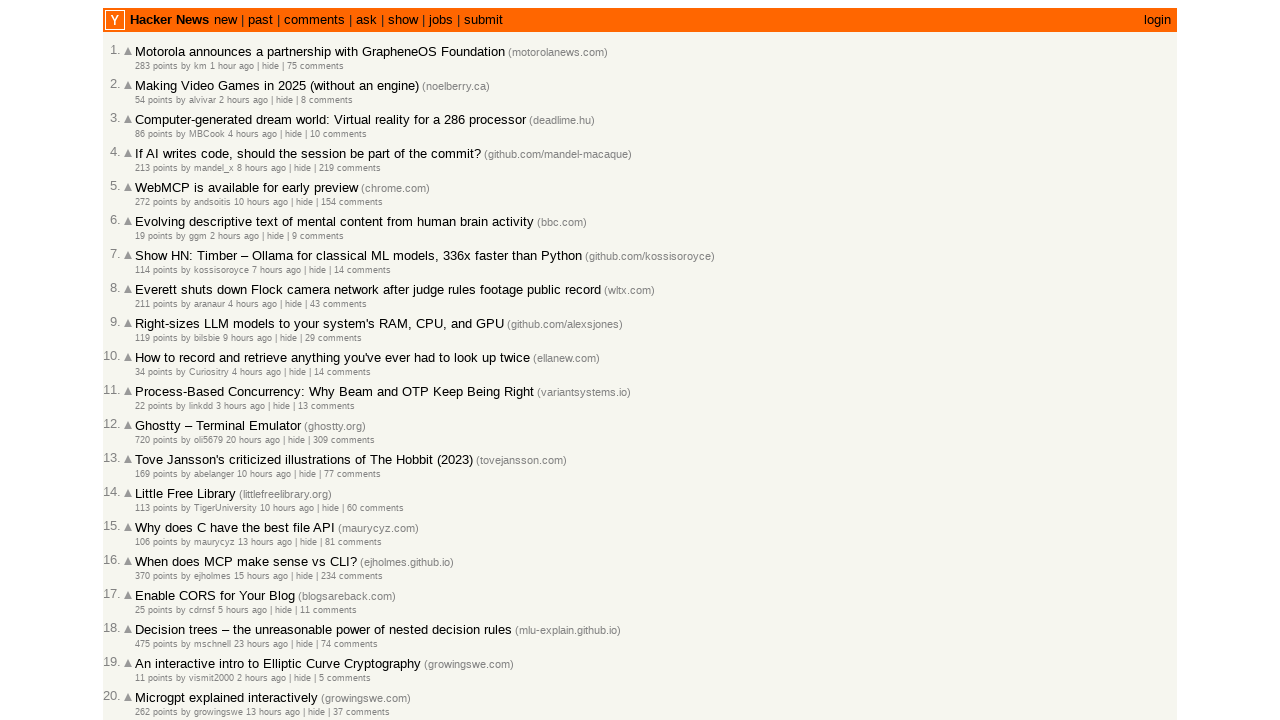

Post listing elements loaded on the page
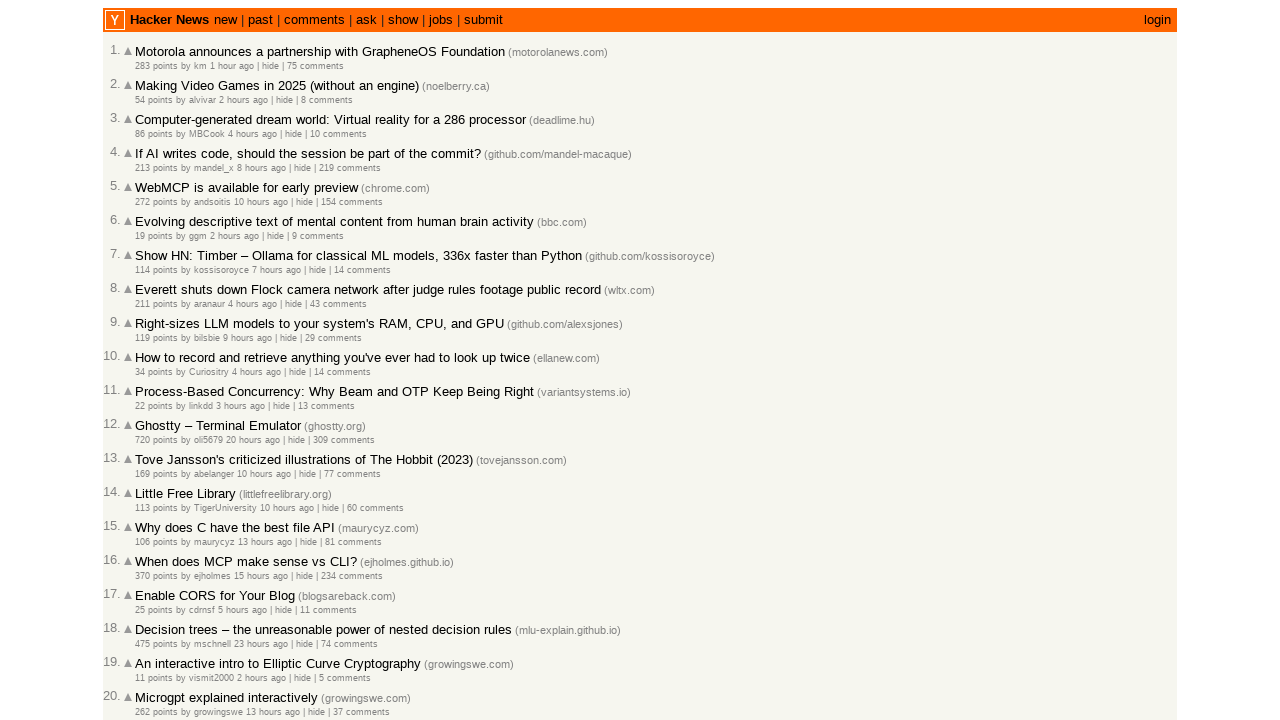

Post titles are visible and accessible
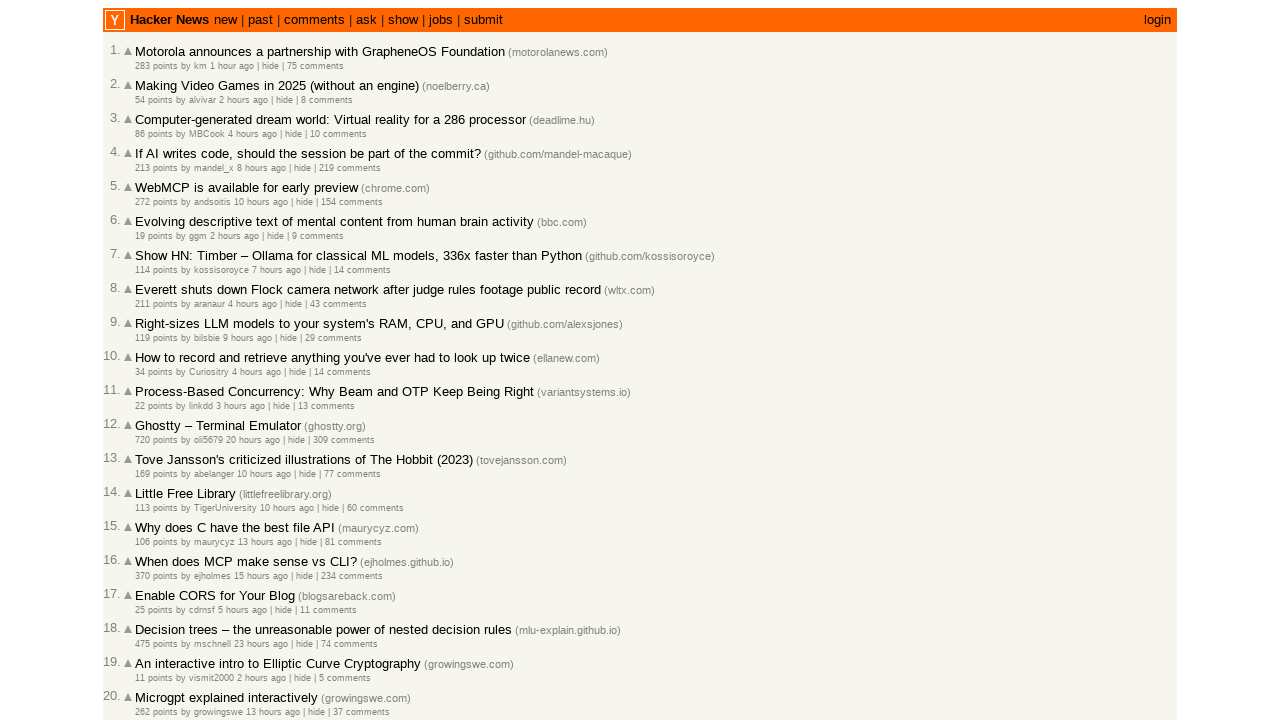

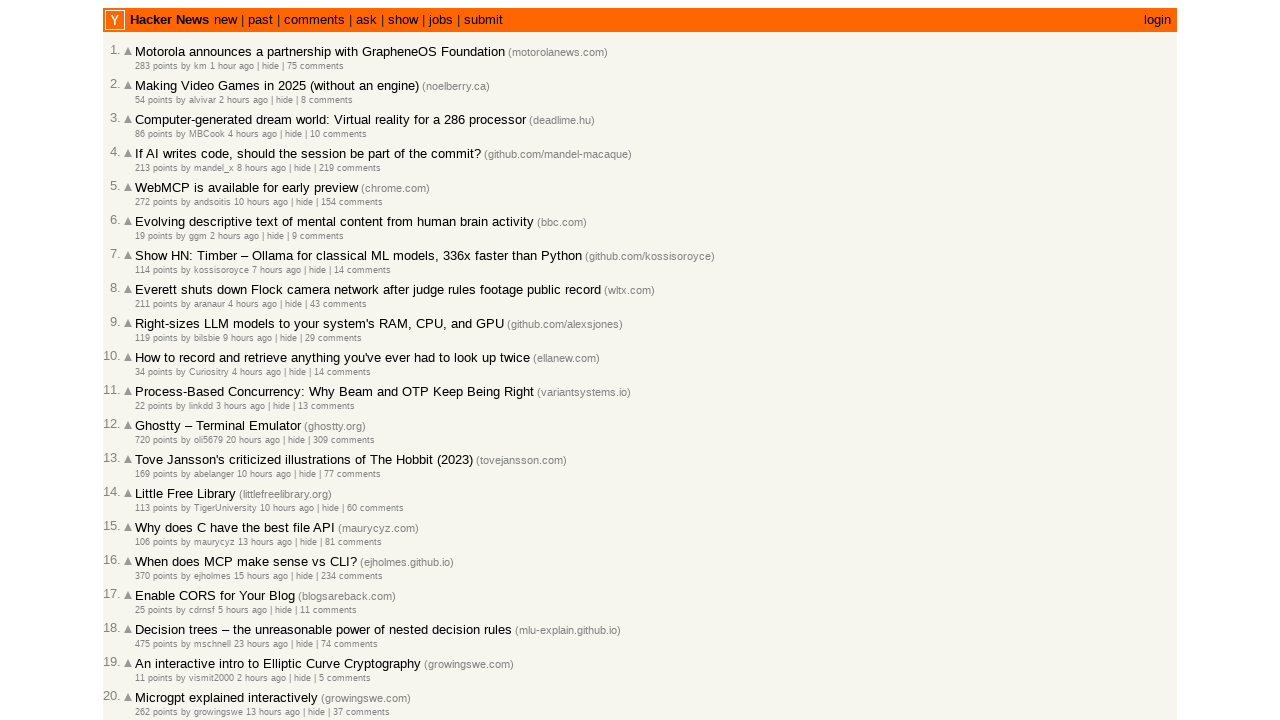